Tests right-click (context click) functionality on a search box element.

Starting URL: http://omayo.blogspot.com

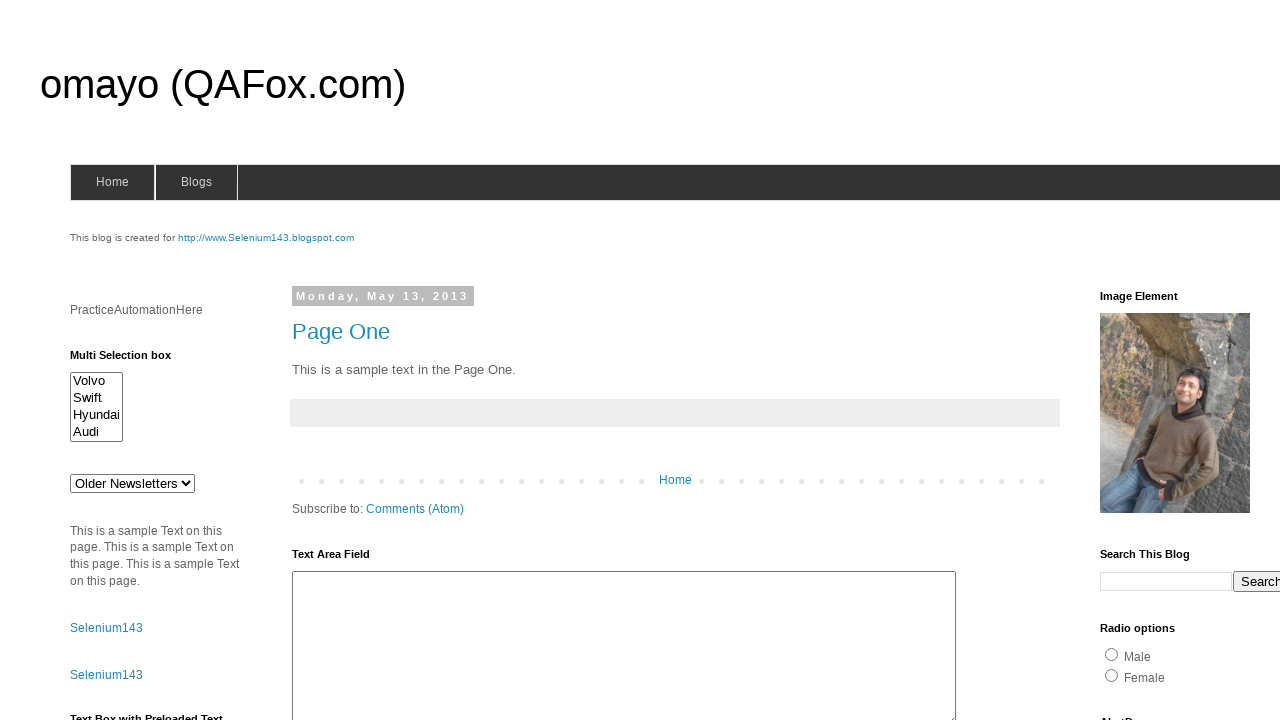

Located search box element with name='q'
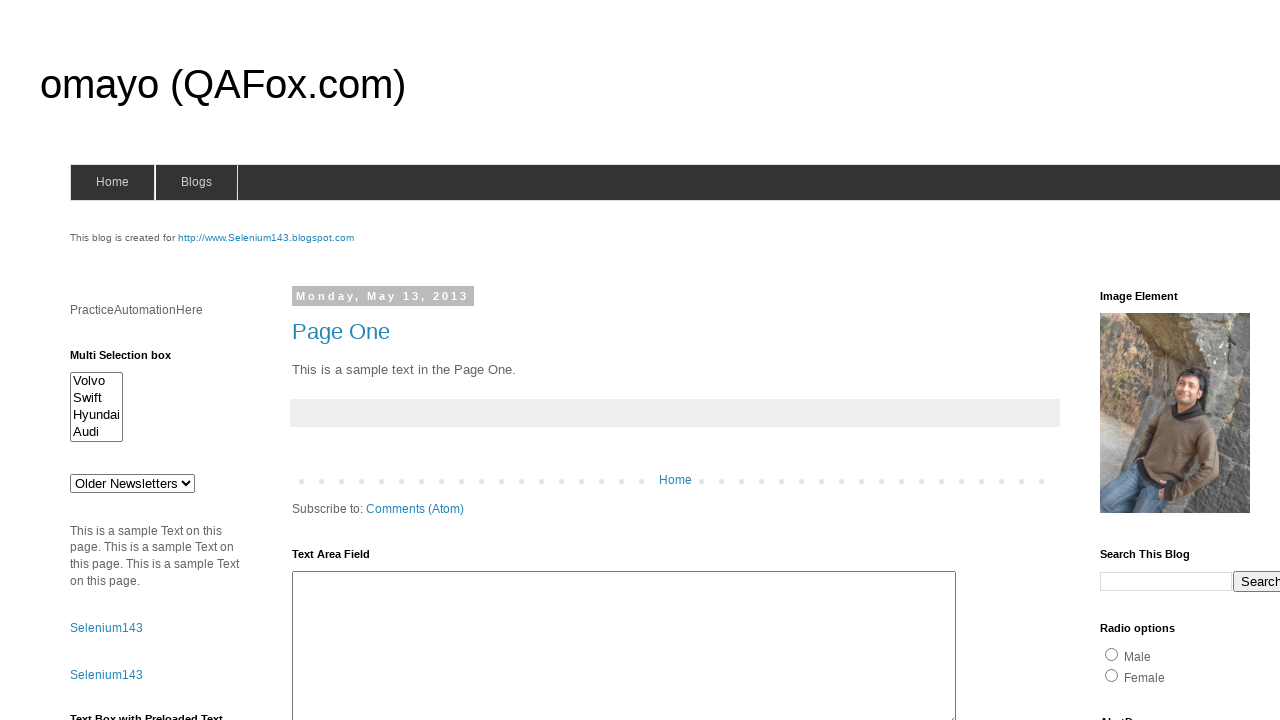

Search box became visible
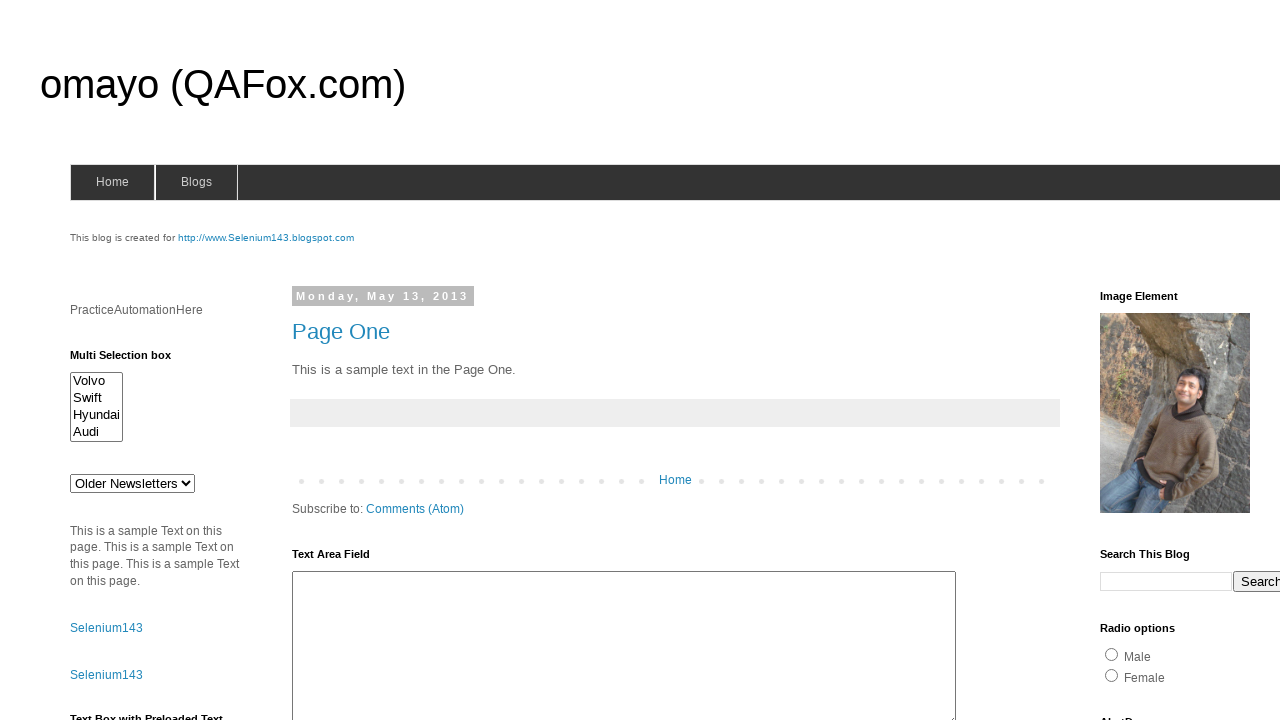

Right-clicked on search box to open context menu at (1166, 581) on input[name='q']
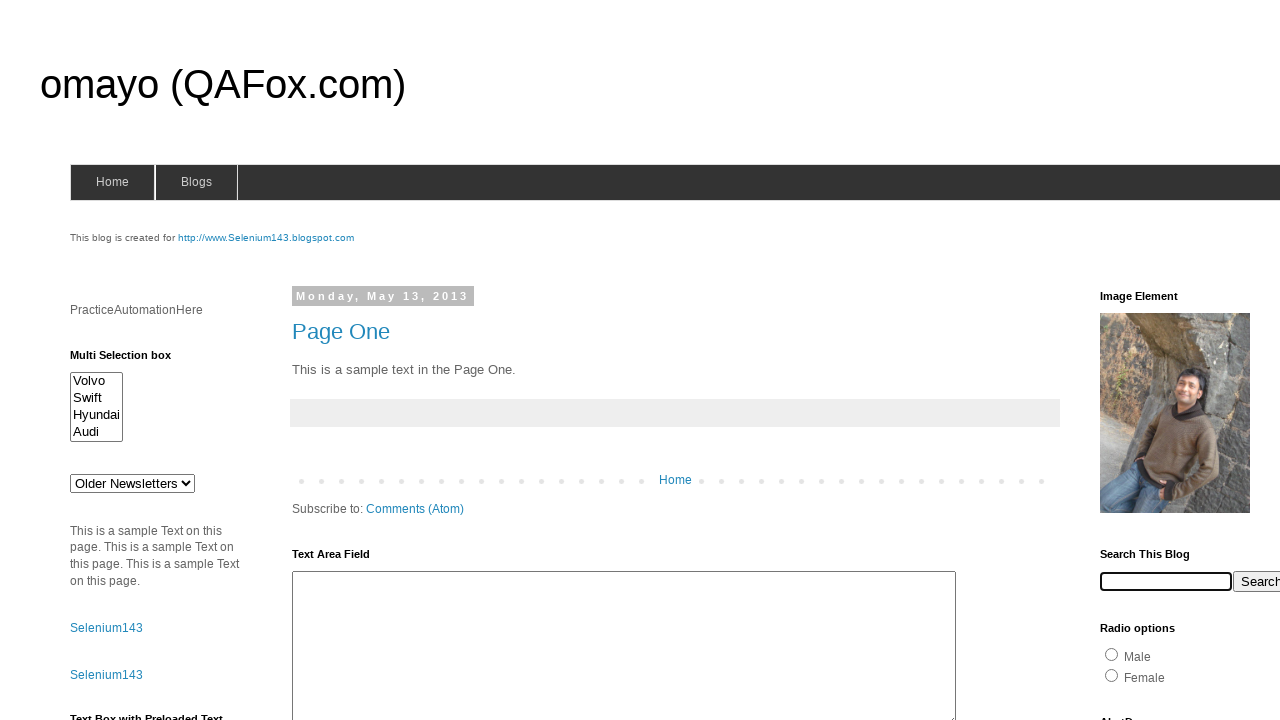

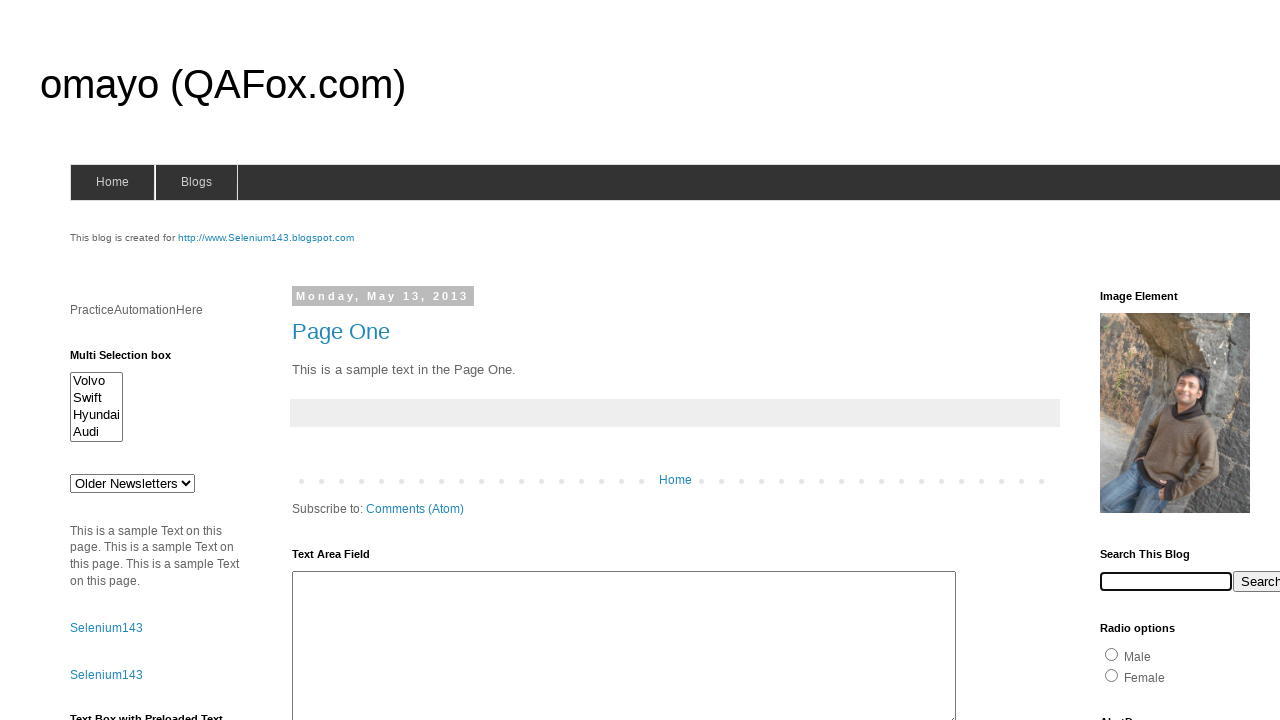